Tests drag and drop functionality on the jQuery UI droppable demo page by dragging an element and dropping it onto a target within an iframe

Starting URL: https://jqueryui.com/droppable/

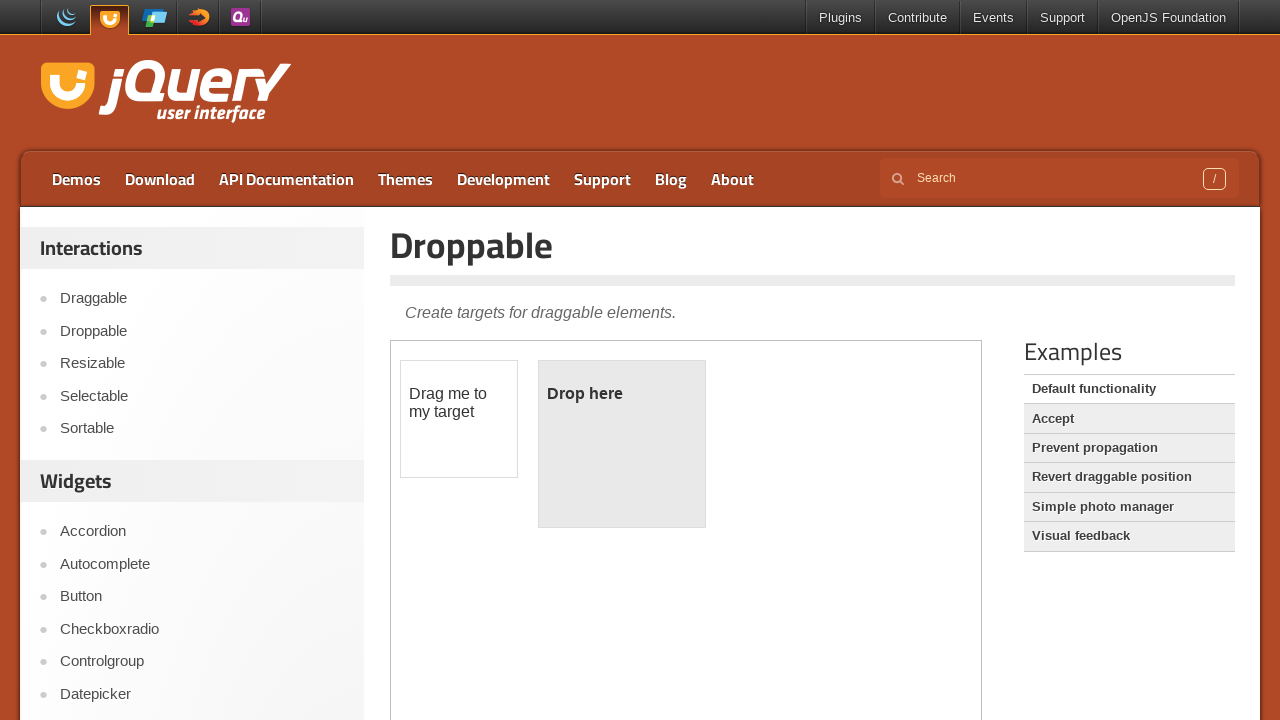

Located the demo iframe containing drag and drop elements
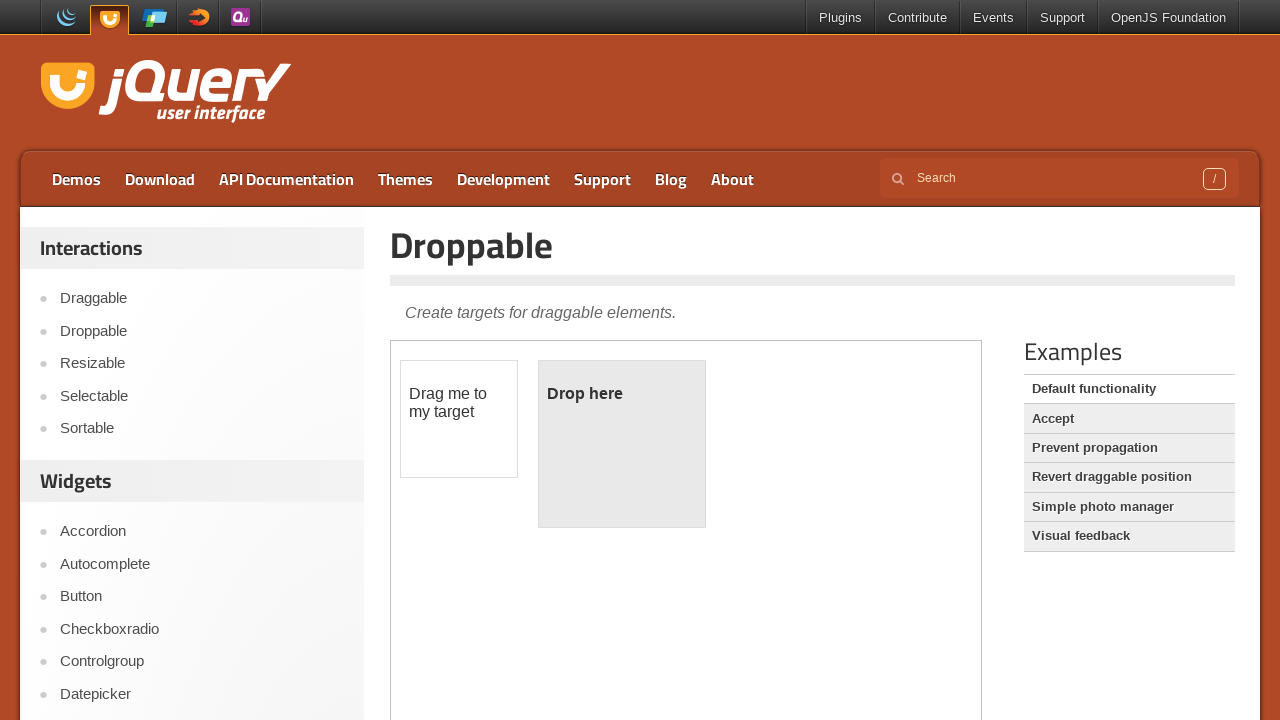

Located the draggable element within the iframe
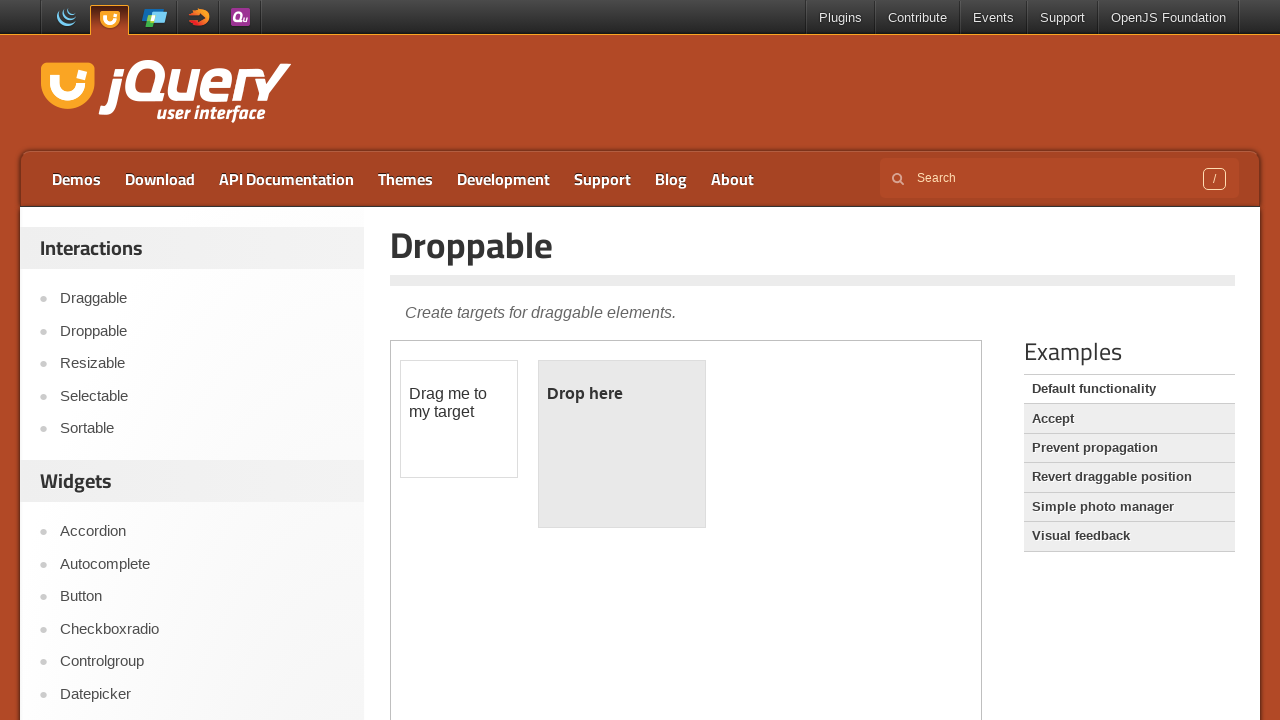

Located the droppable target element within the iframe
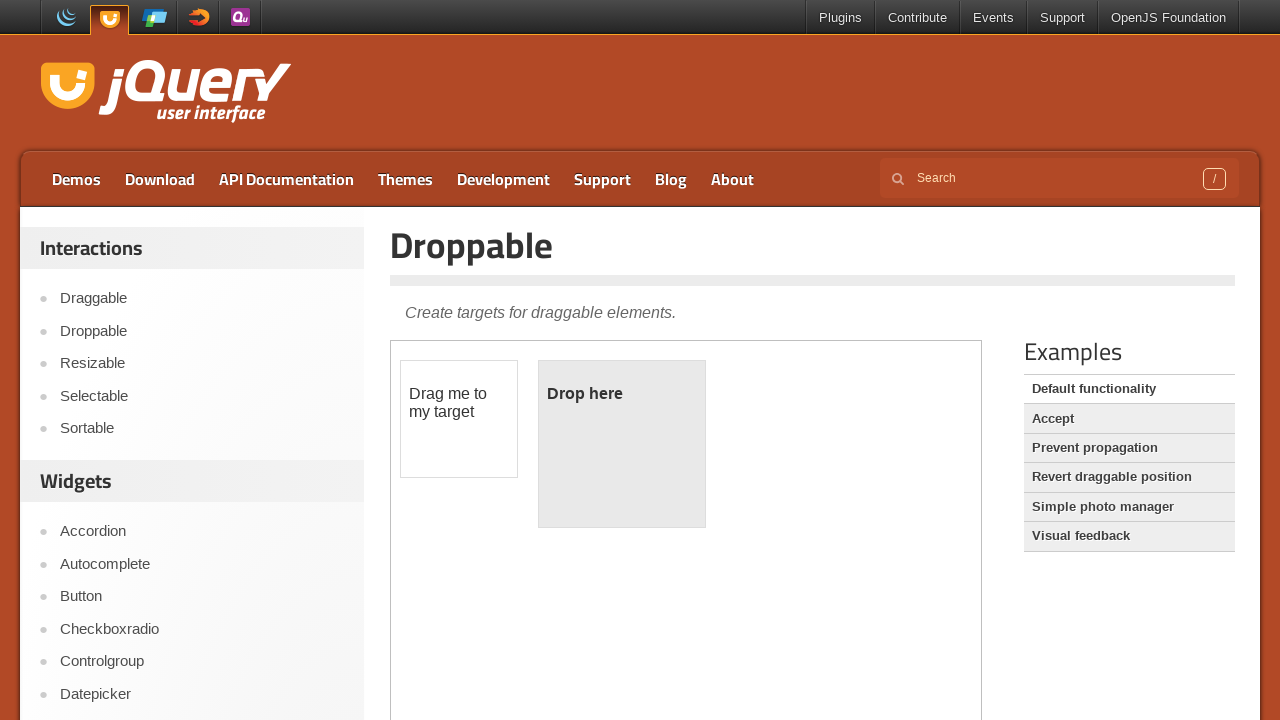

Dragged the source element and dropped it onto the target element at (622, 444)
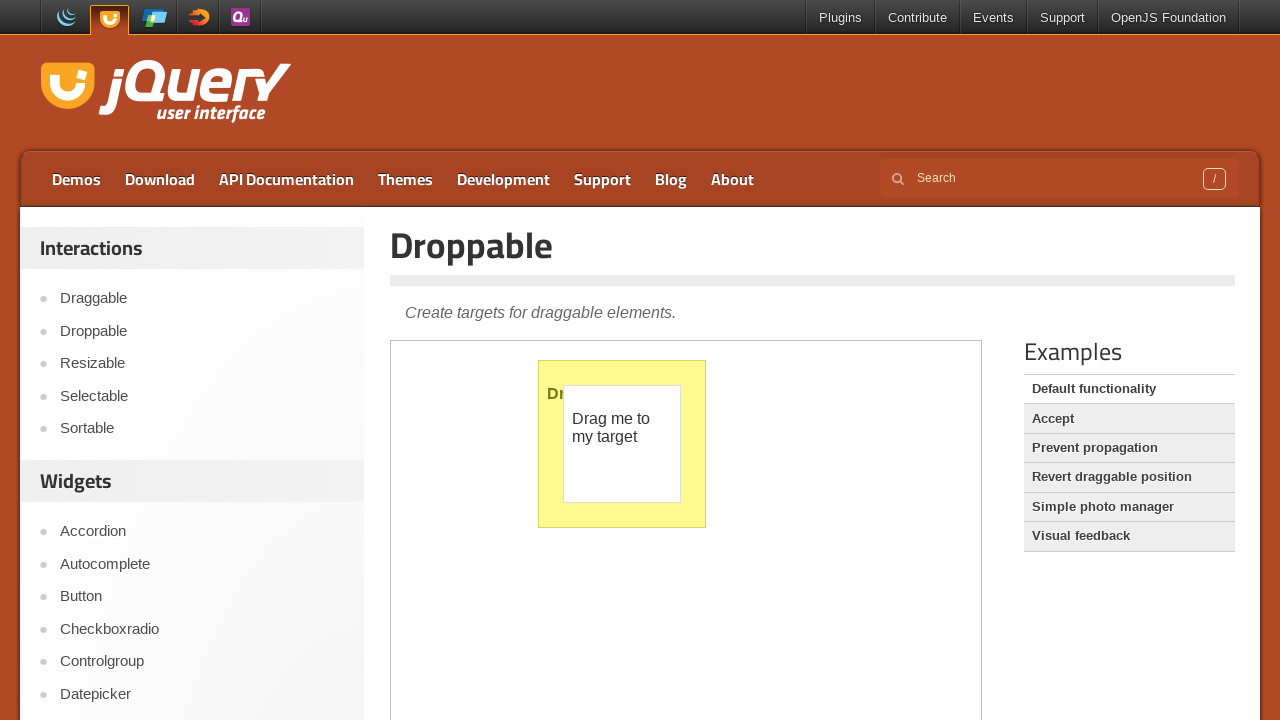

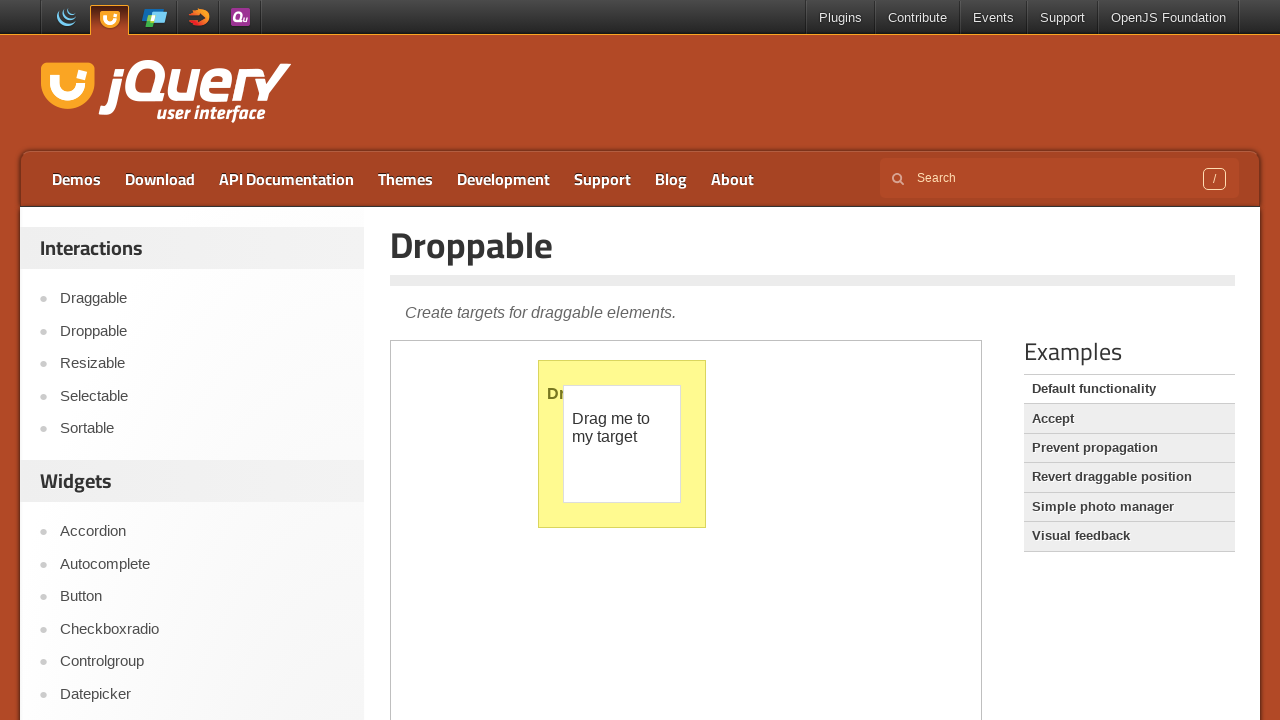